Tests double-click functionality on W3Schools by double-clicking on a text element within an iframe and verifying that the text color changes to red.

Starting URL: https://www.w3schools.com/tags/tryit.asp?filename=tryhtml5_ev_ondblclick2

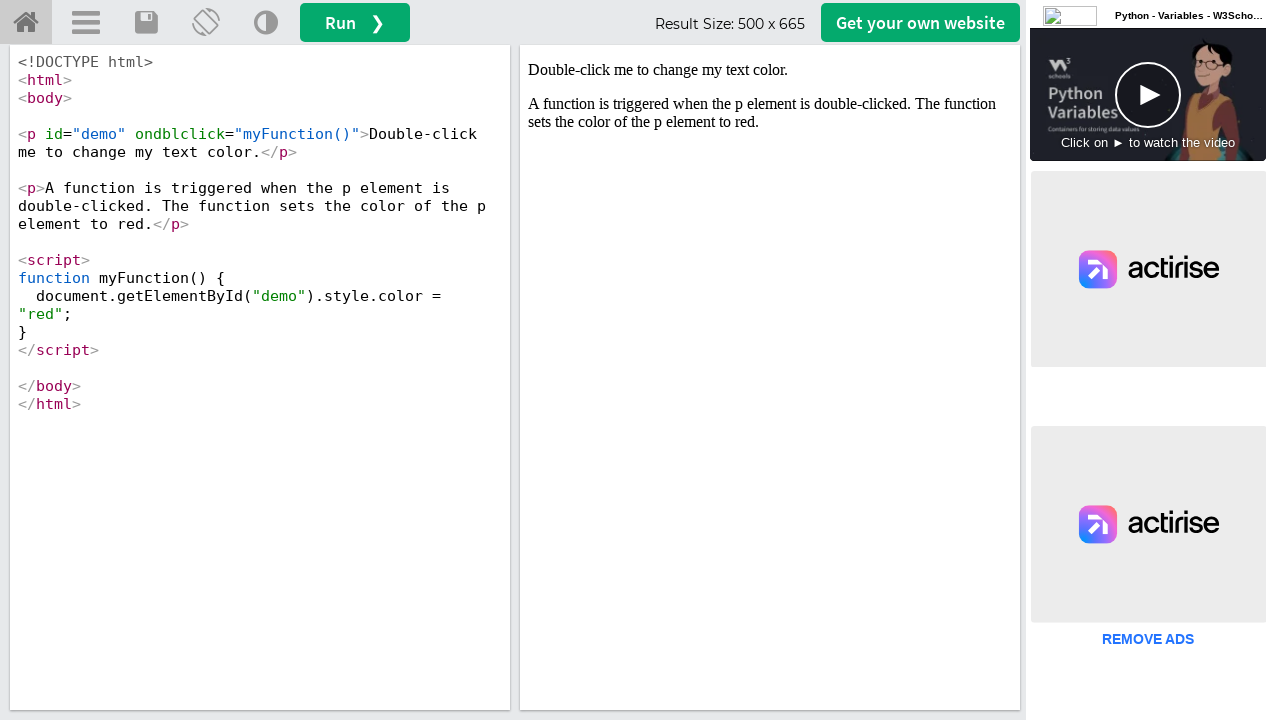

Located iframe with ID 'iframeResult'
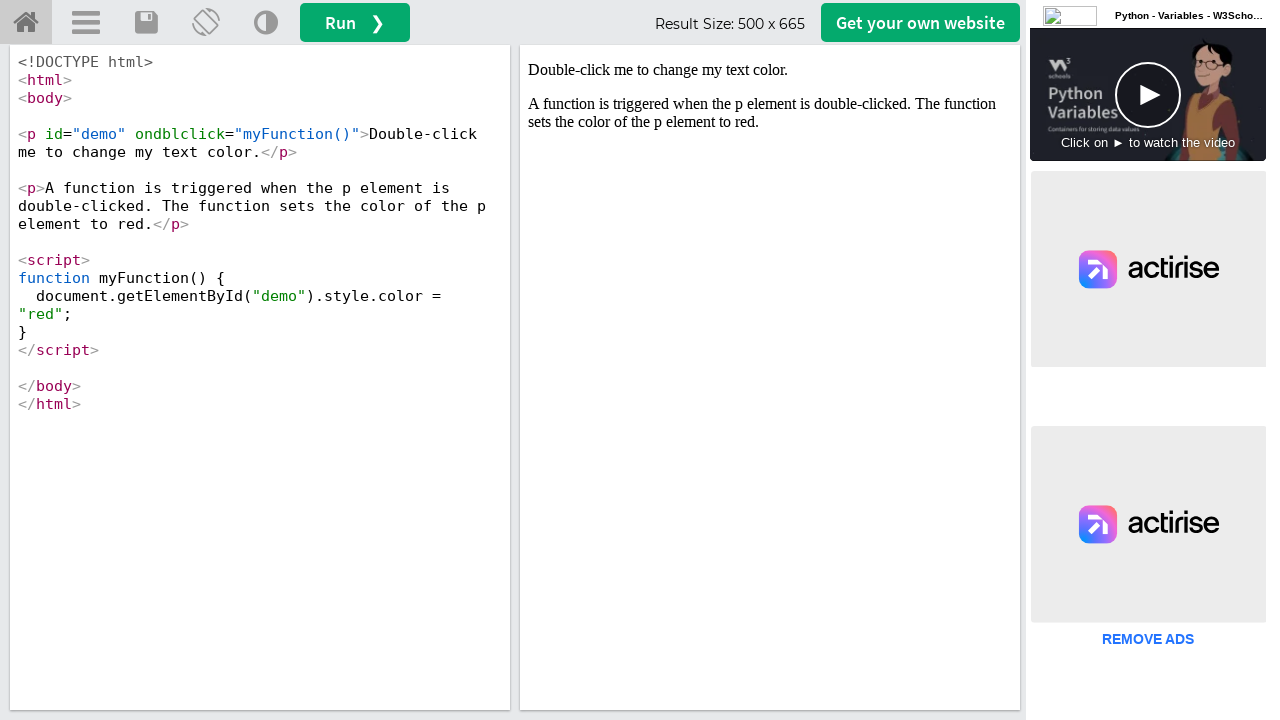

Located text element with ID 'demo' inside iframe
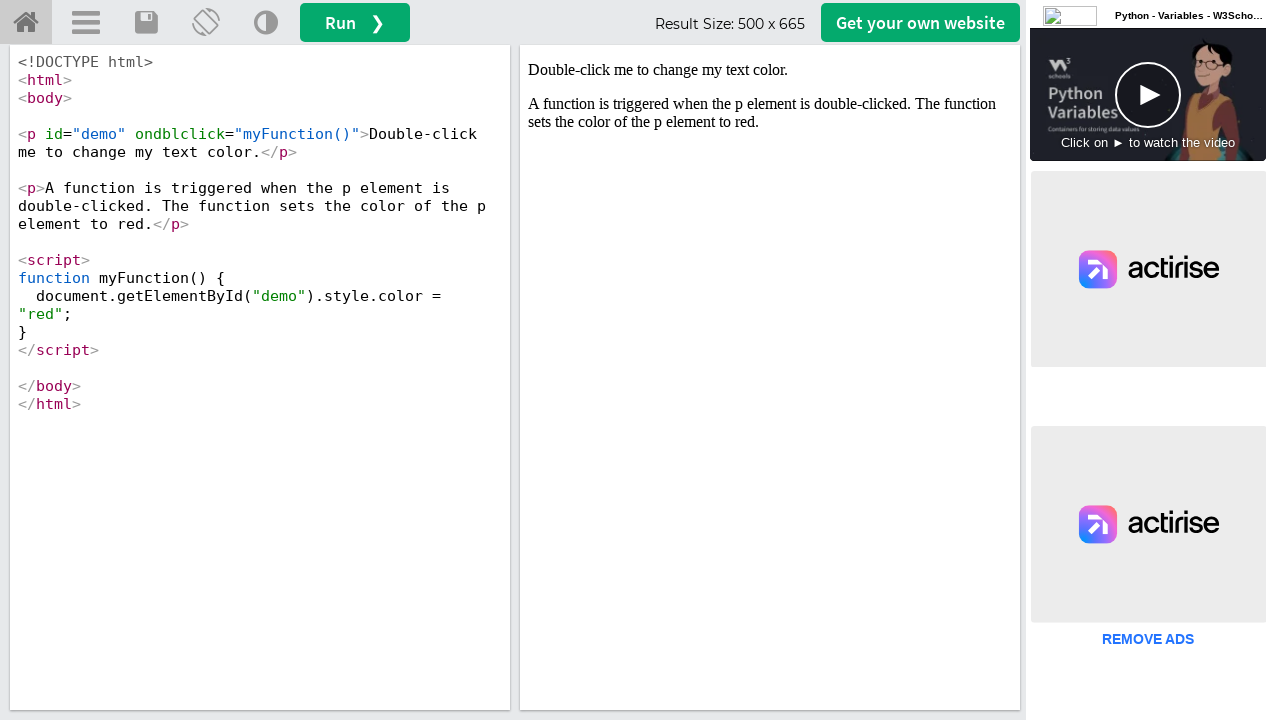

Double-clicked on the text element to trigger color change at (770, 70) on #iframeResult >> internal:control=enter-frame >> p#demo
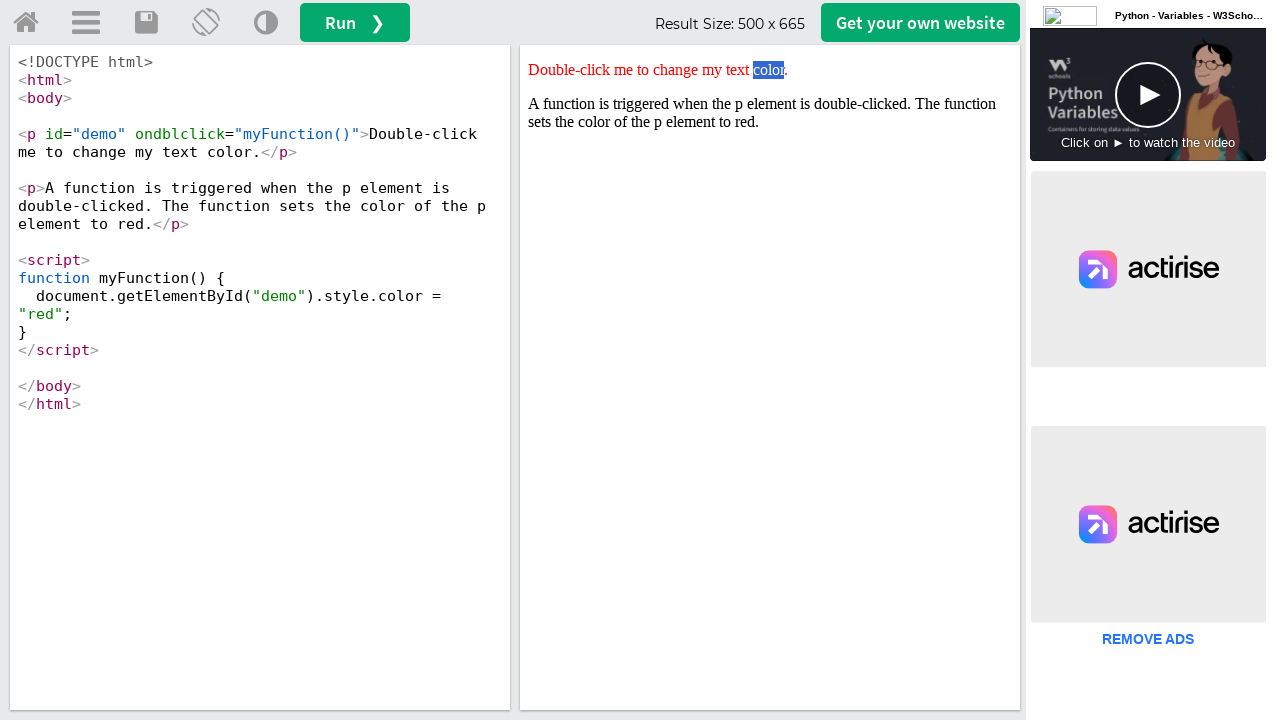

Retrieved style attribute value: 'color: red;'
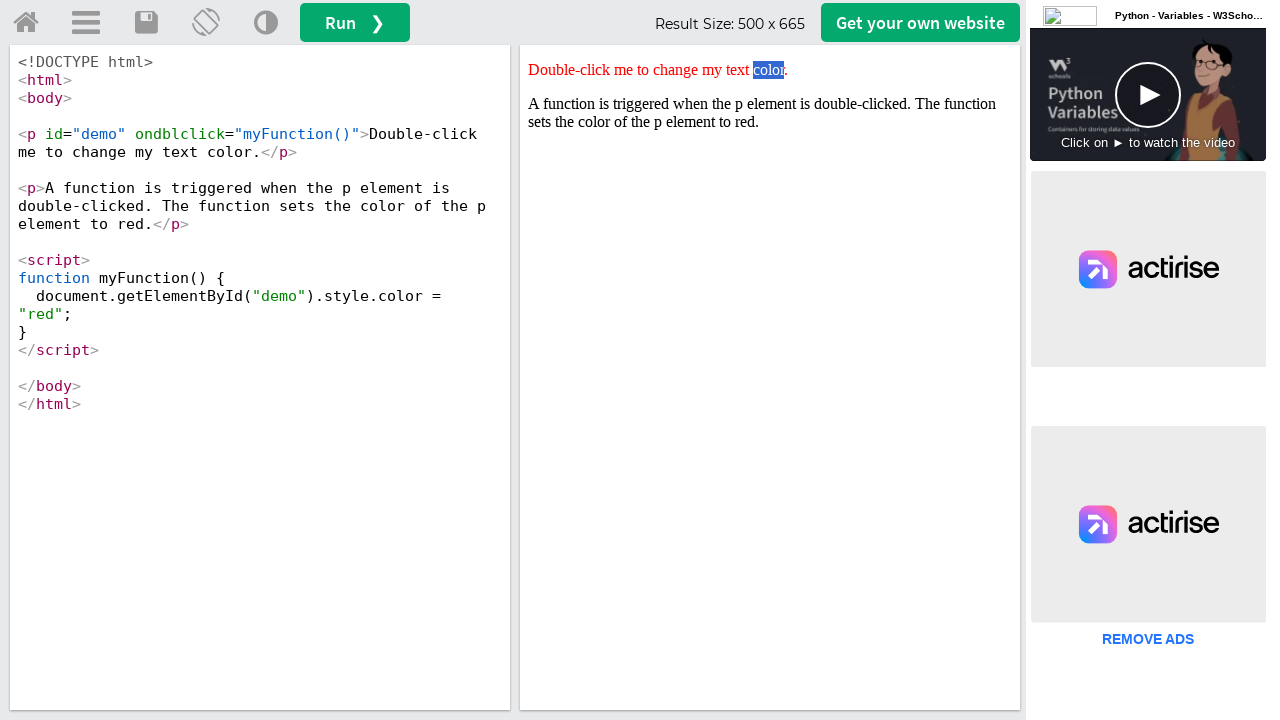

Verified that text color changed to red after double-click
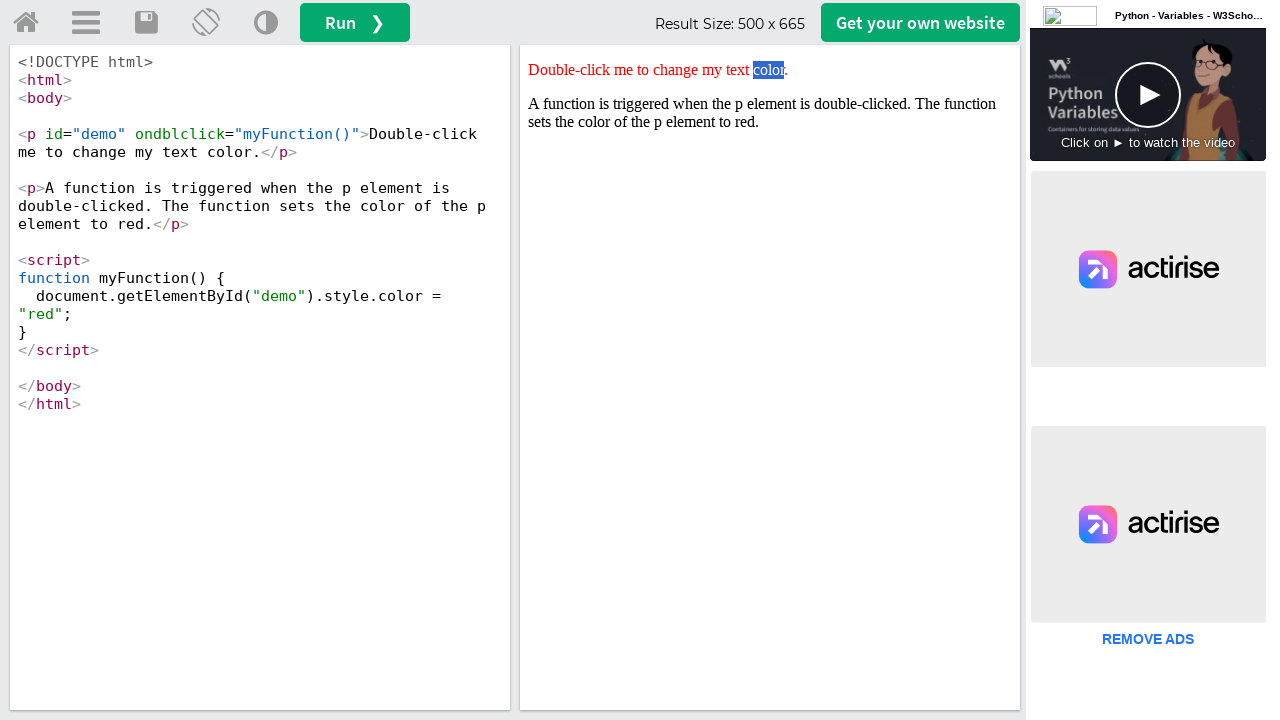

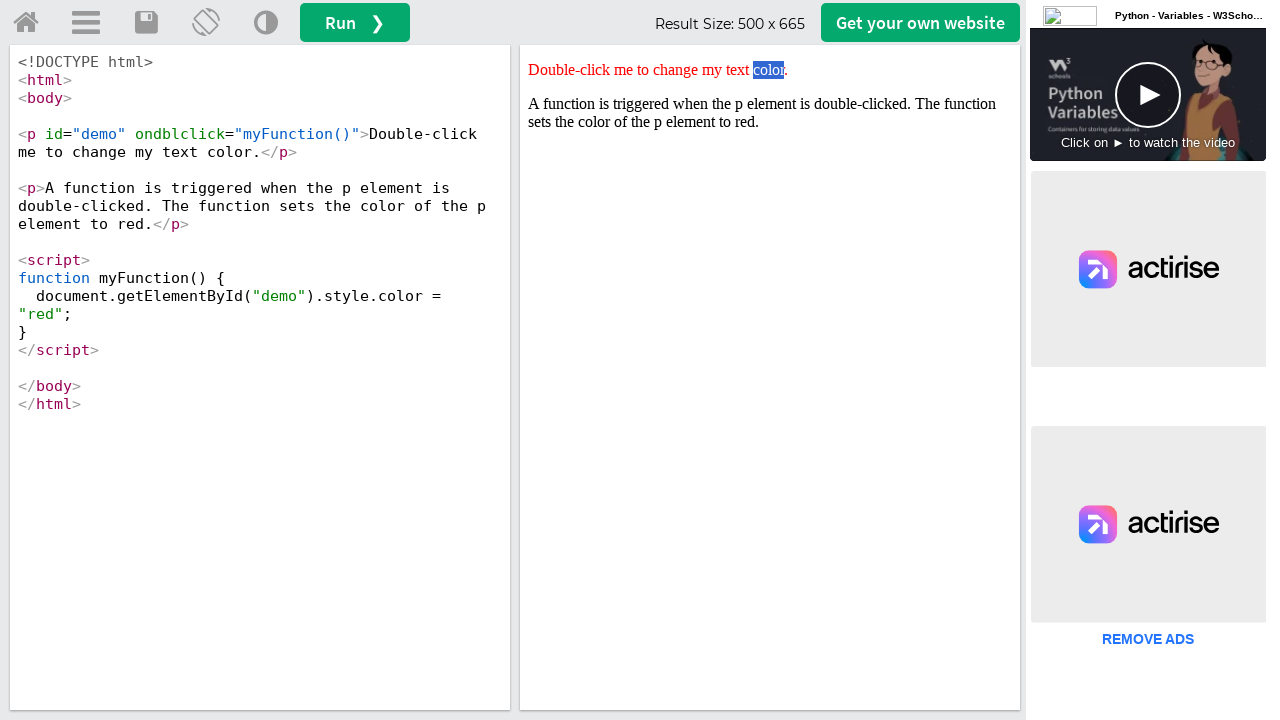